Tests various text input field operations including entering text, appending text, checking if field is disabled, and clearing text

Starting URL: https://leafground.com/input.xhtml

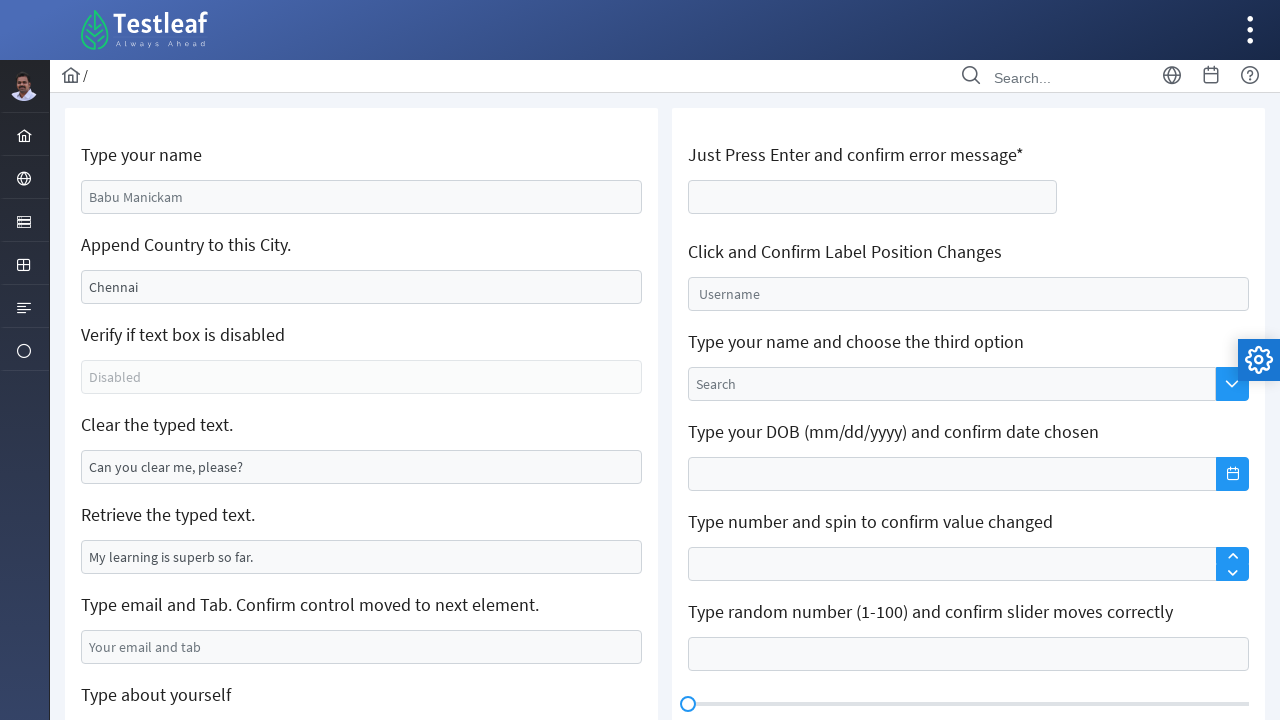

Entered 'Sathya' in the first text field on xpath=//*[@id="j_idt88:name"]
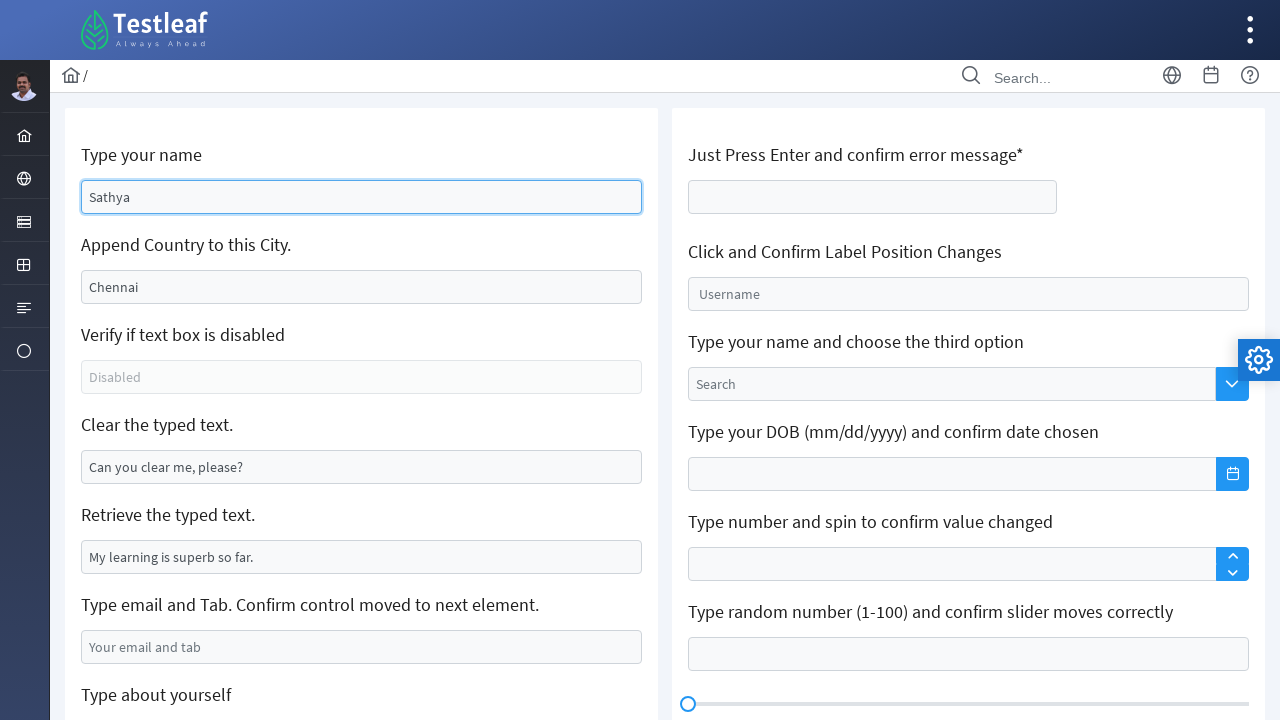

Pressed Enter key in the name field on xpath=//*[@id="j_idt88:name"]
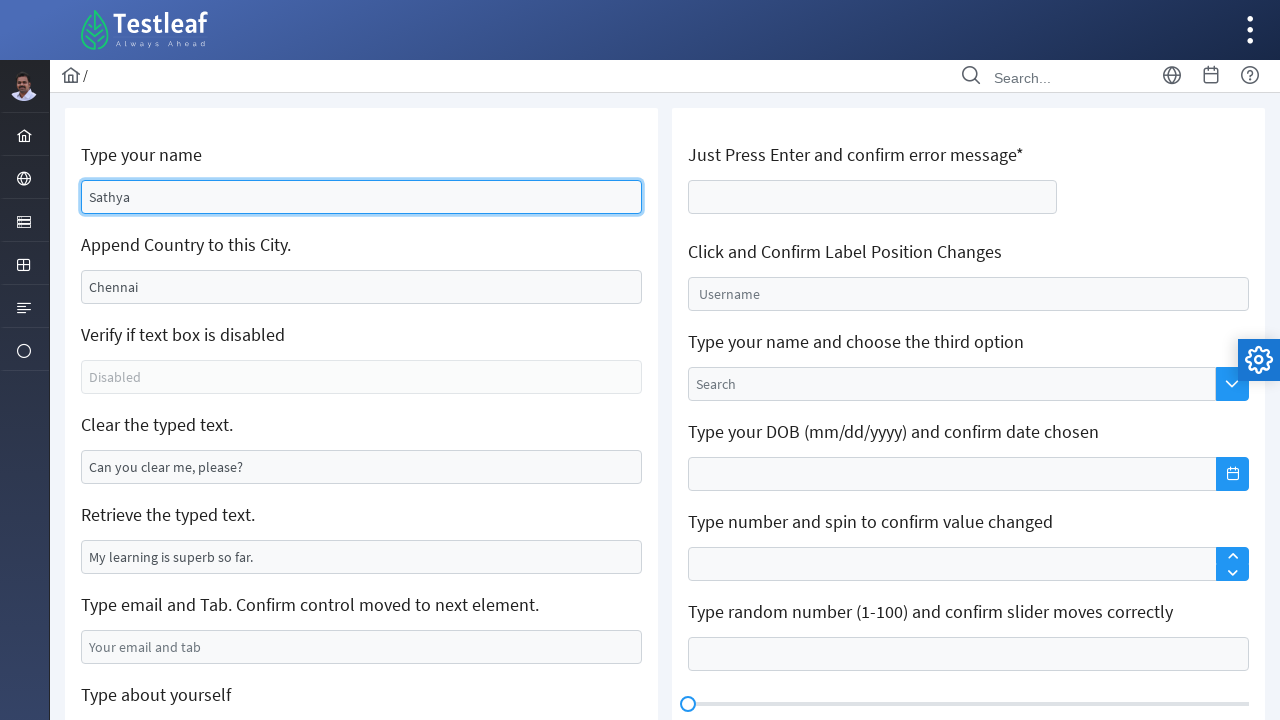

Waited 4 seconds for animations to complete
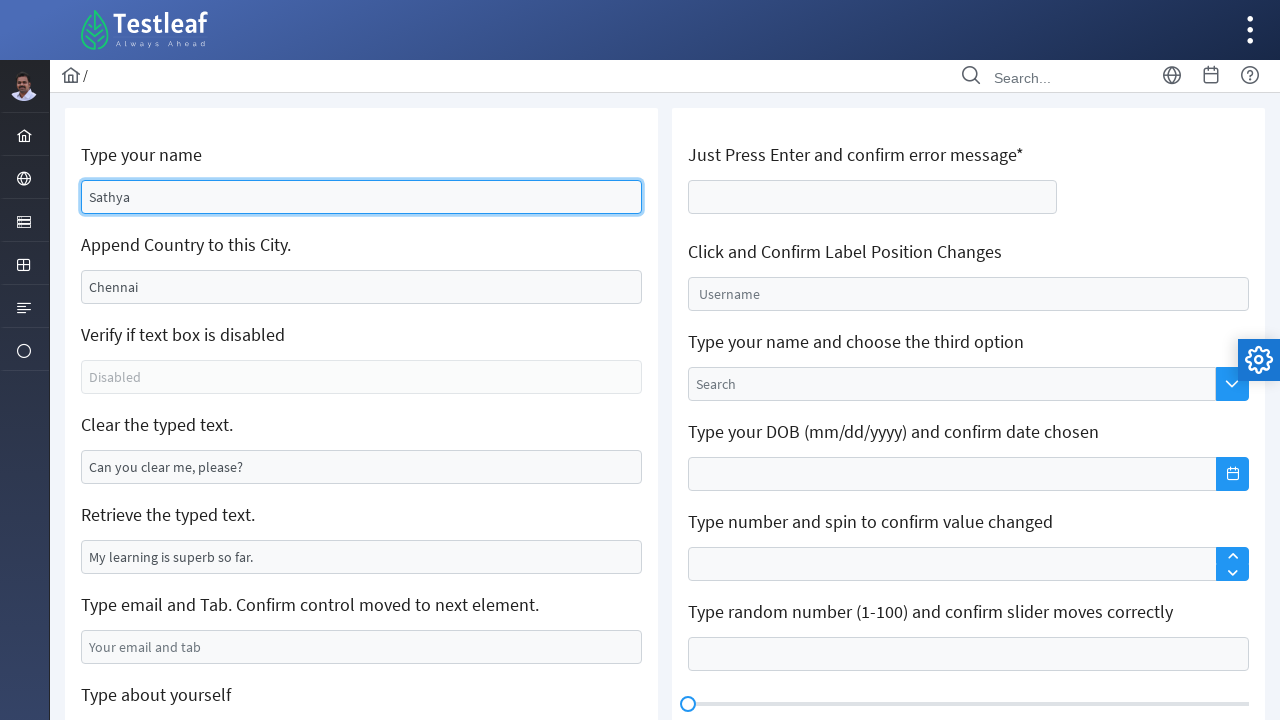

Filled second text field with 'India' on #j_idt88\:j_idt91
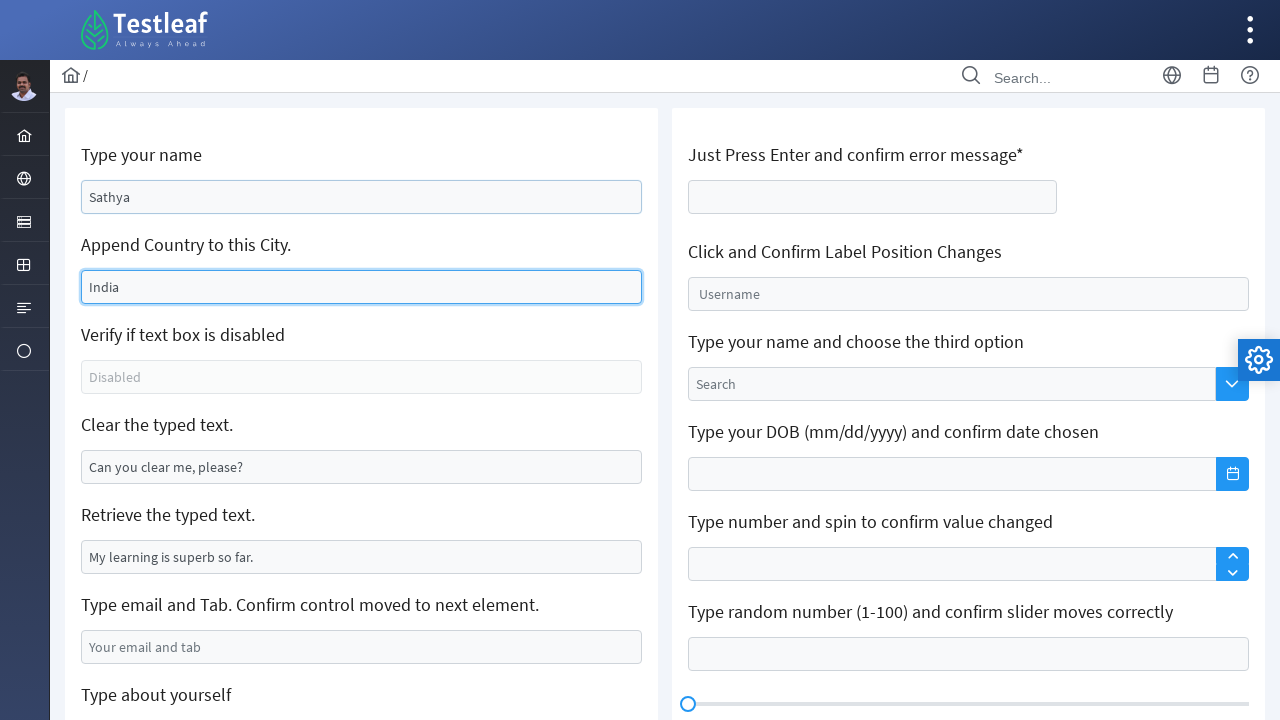

Waited 4 seconds for animations to complete
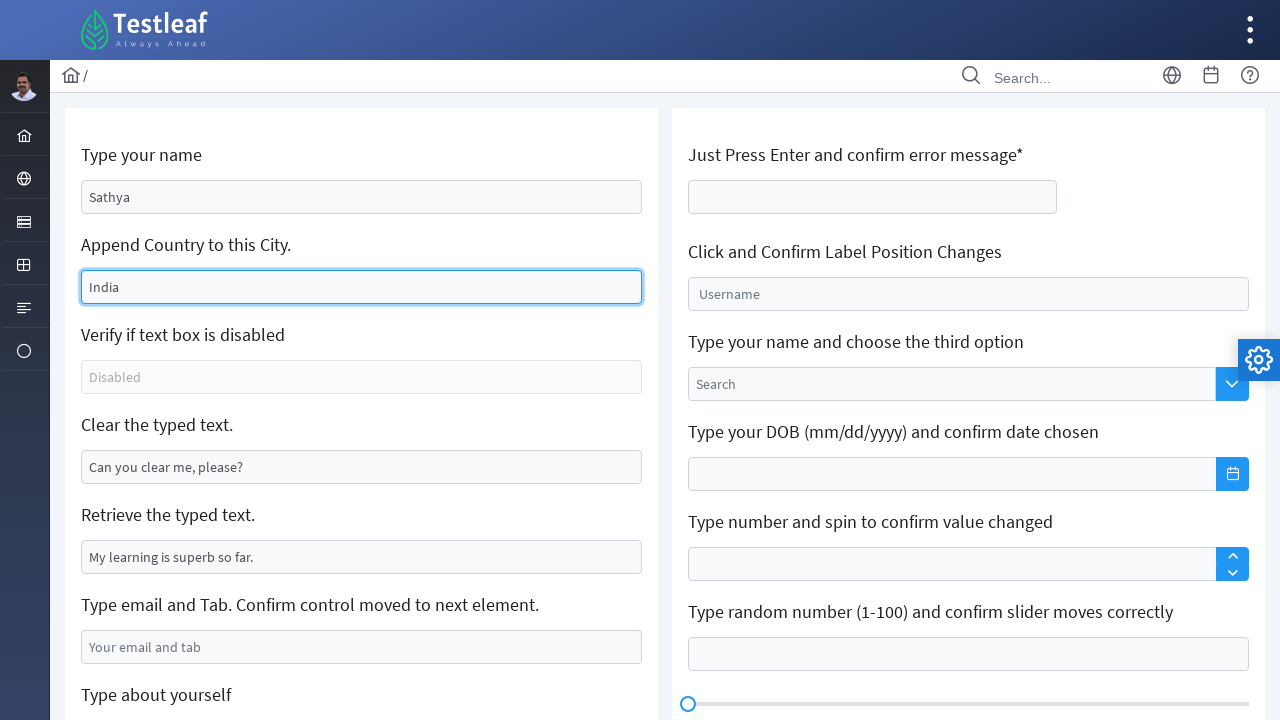

Checked if disabled field is enabled: True
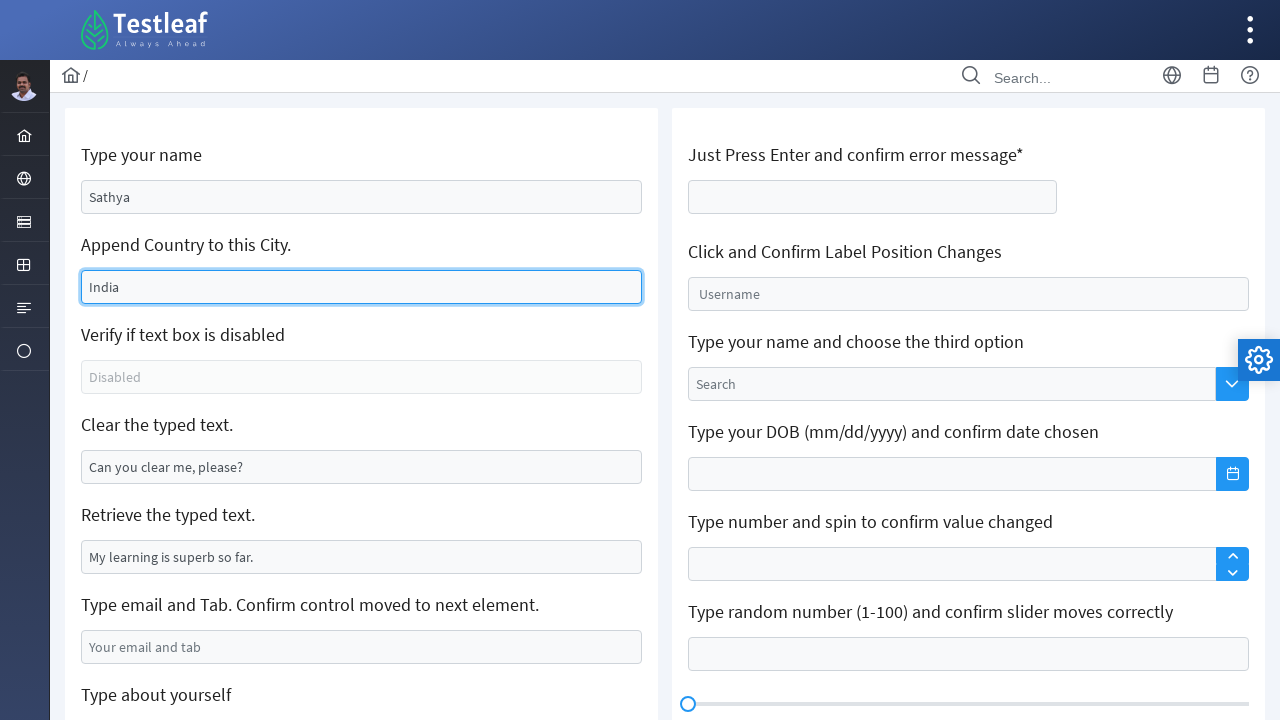

Cleared text from the clear text field on xpath=//*[@id="j_idt88:j_idt95"]
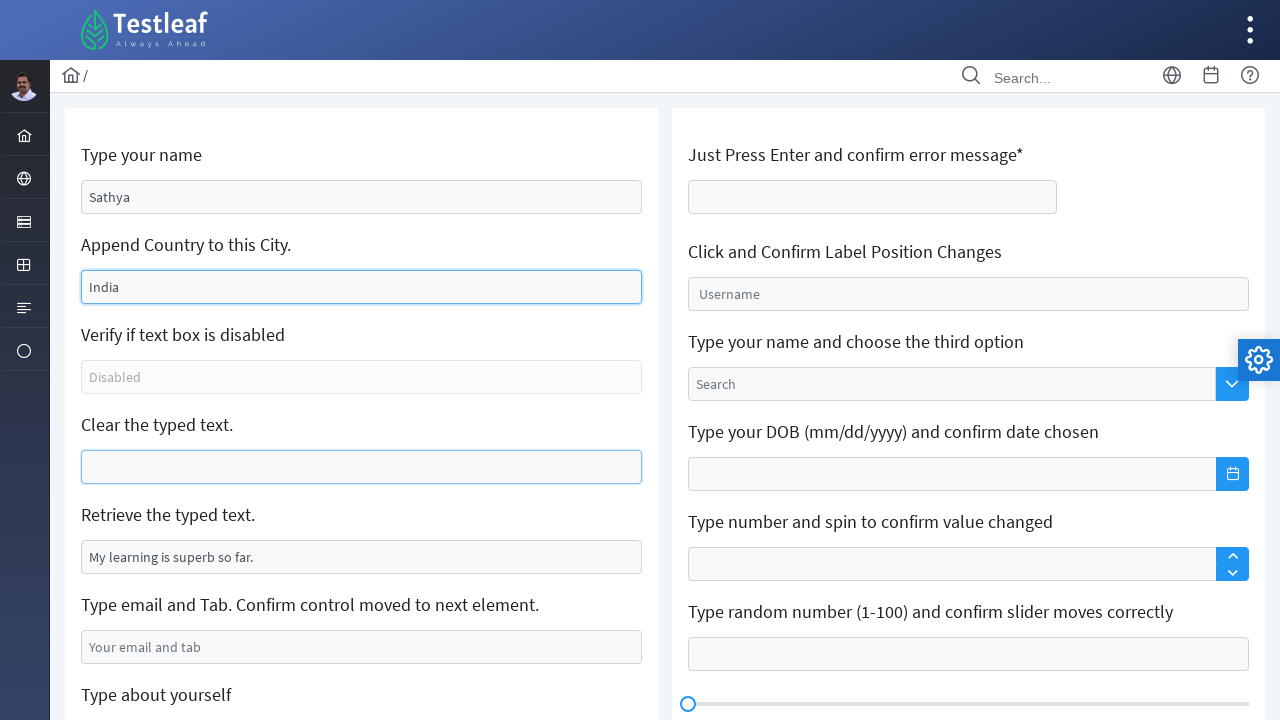

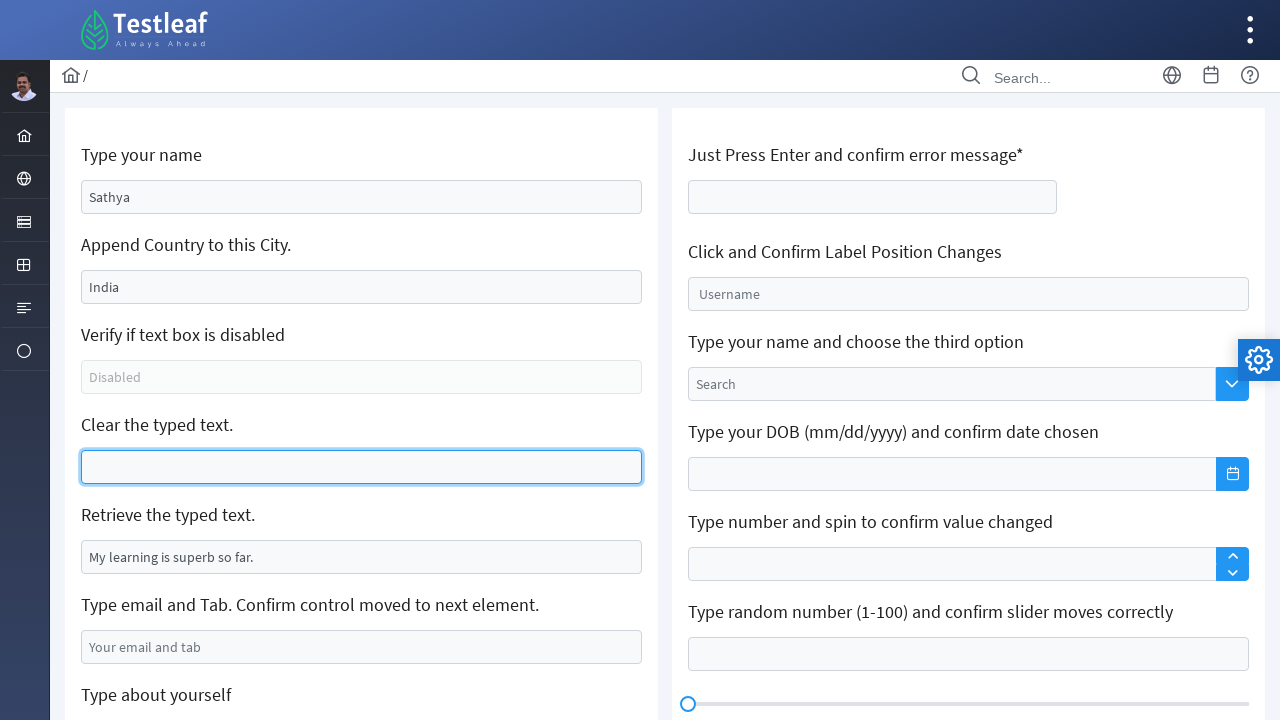